Tests adding and removing elements by clicking an add button multiple times and then removing added elements

Starting URL: http://the-internet.herokuapp.com/add_remove_elements/

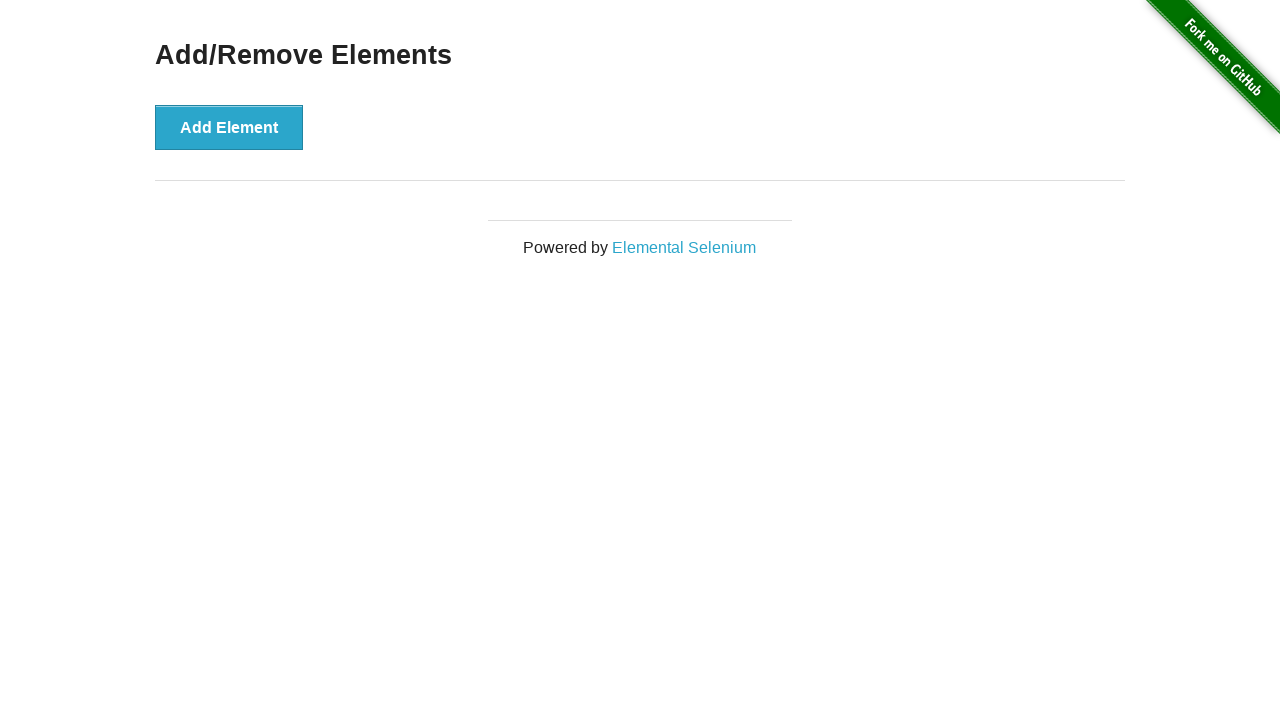

Navigated to Add/Remove Elements page
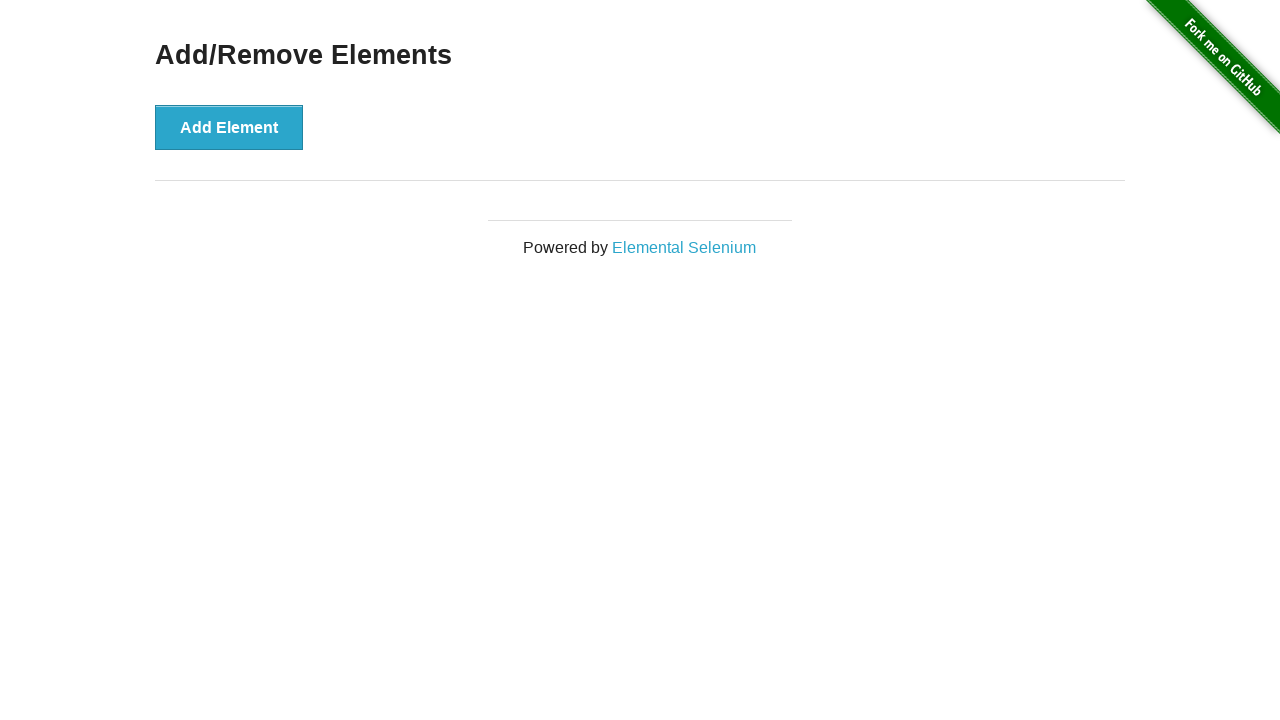

Clicked add button to add first element at (229, 127) on button >> nth=0
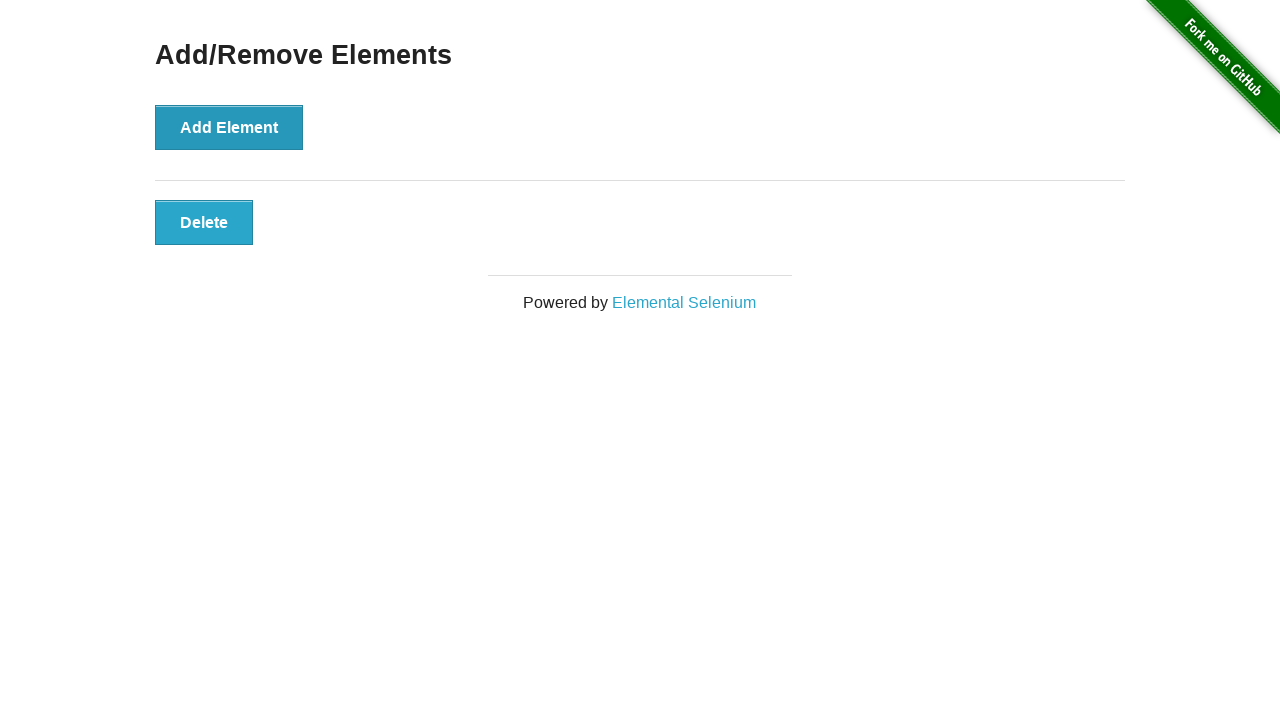

Verified one element was added
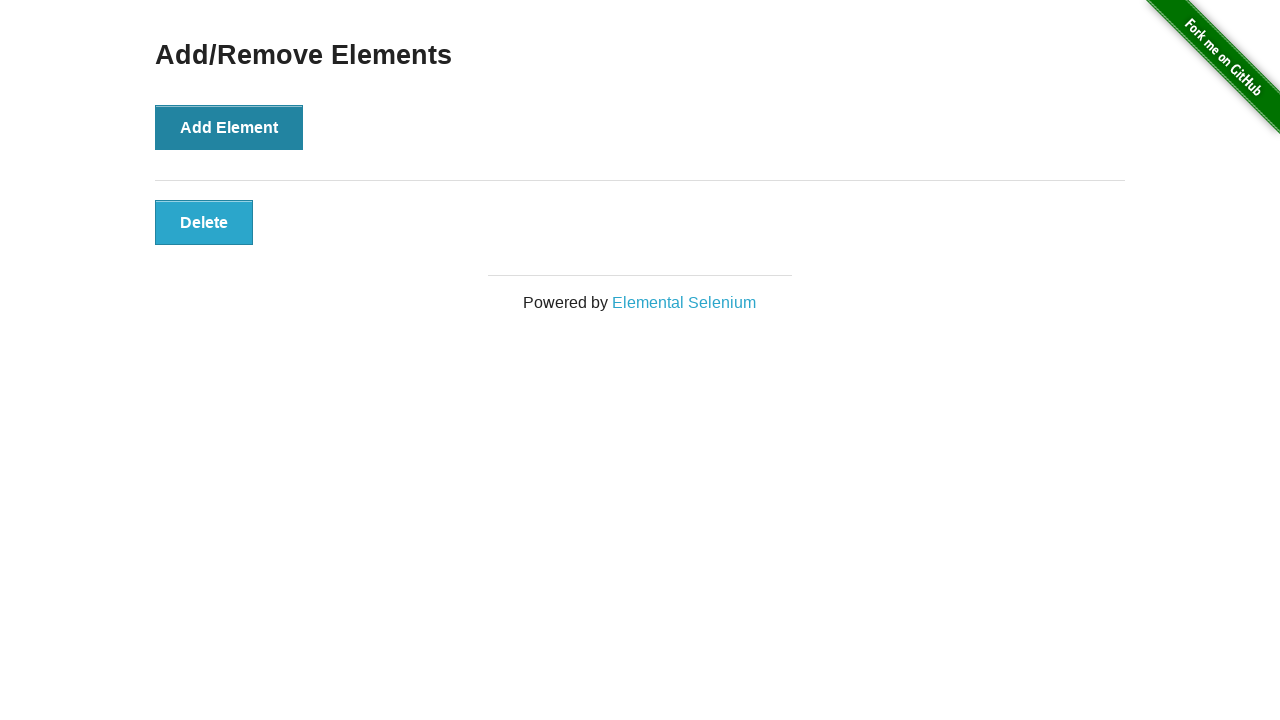

Clicked add button to add second element at (229, 127) on button >> nth=0
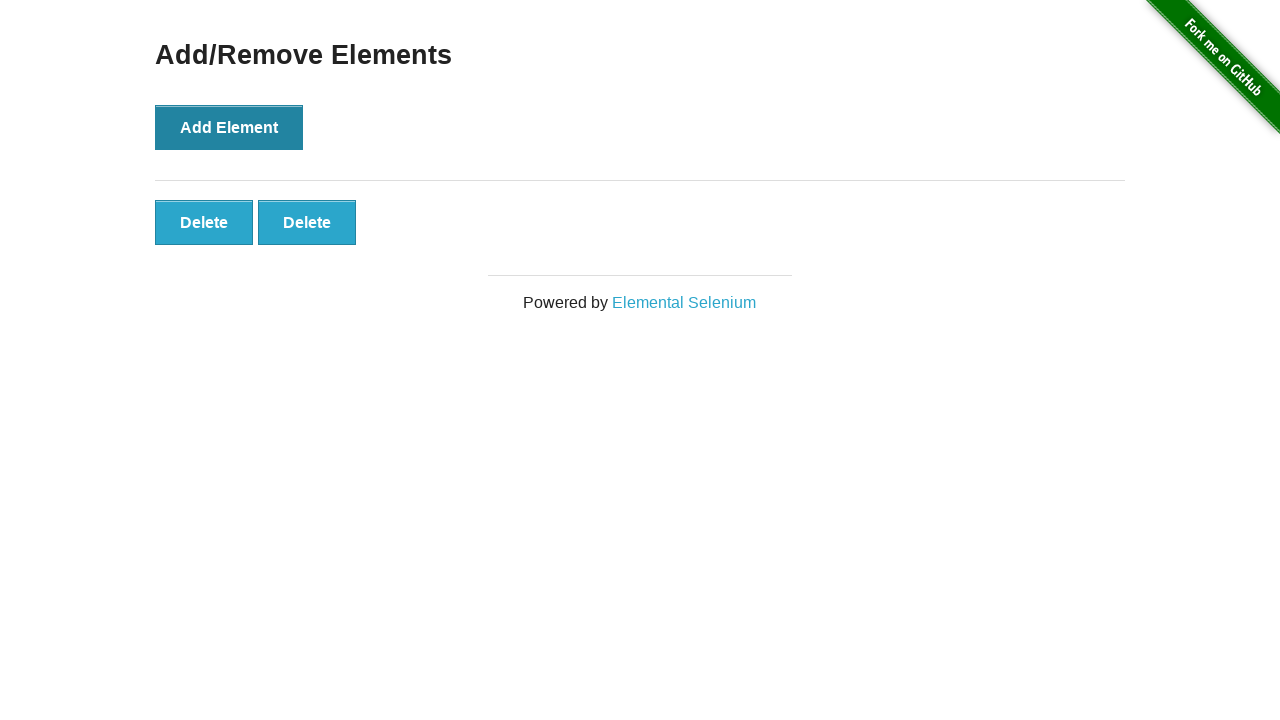

Verified two elements are now present
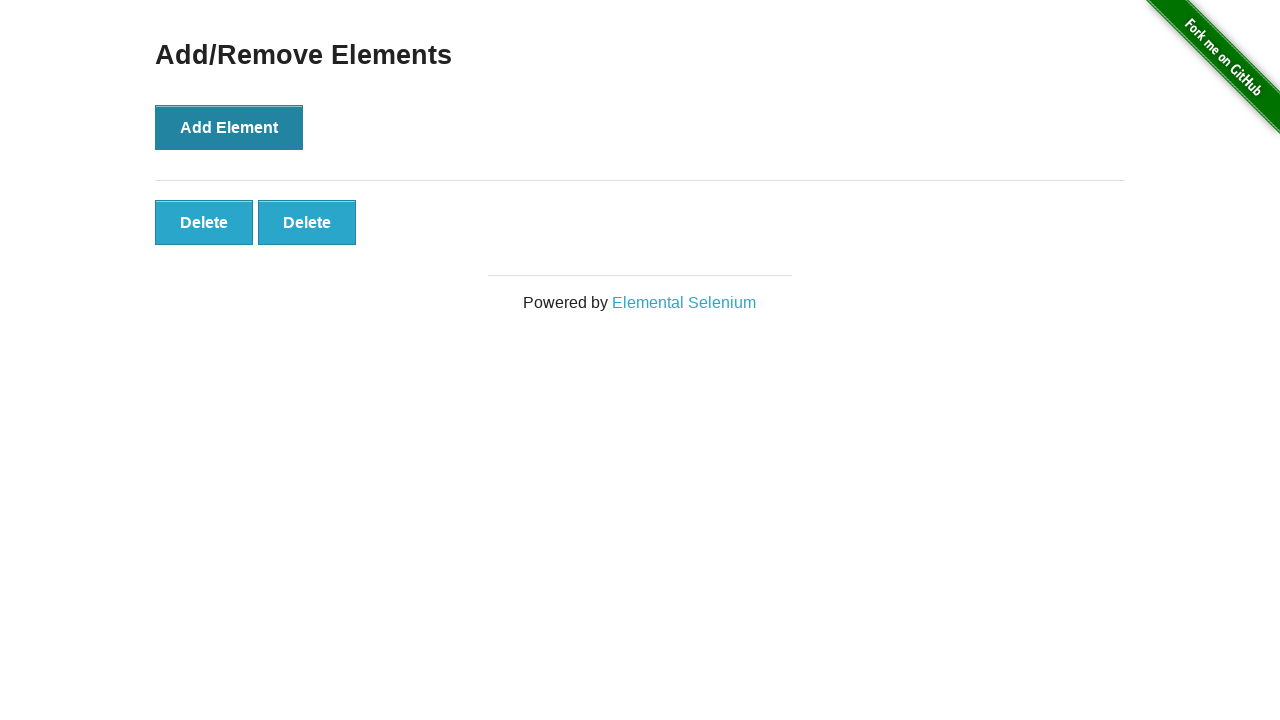

Clicked first added element to remove it at (204, 222) on xpath=//button[@class='added-manually'] >> nth=0
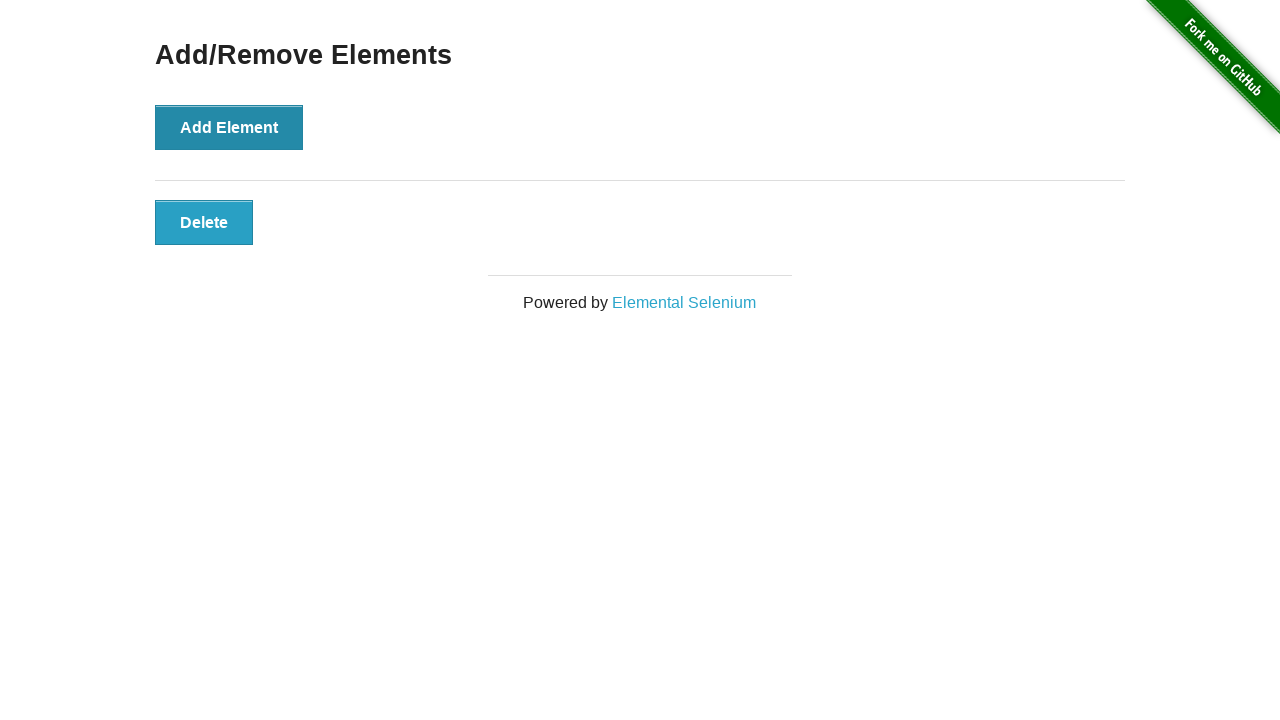

Verified only one element remains after removal
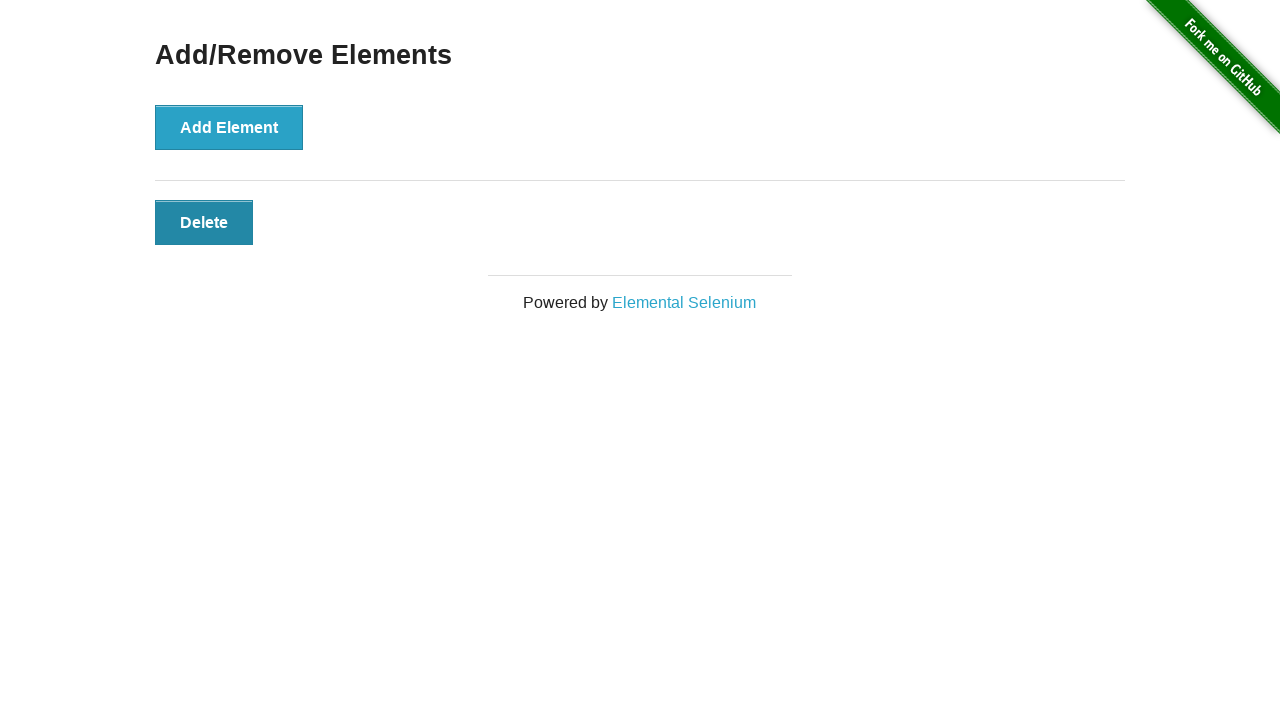

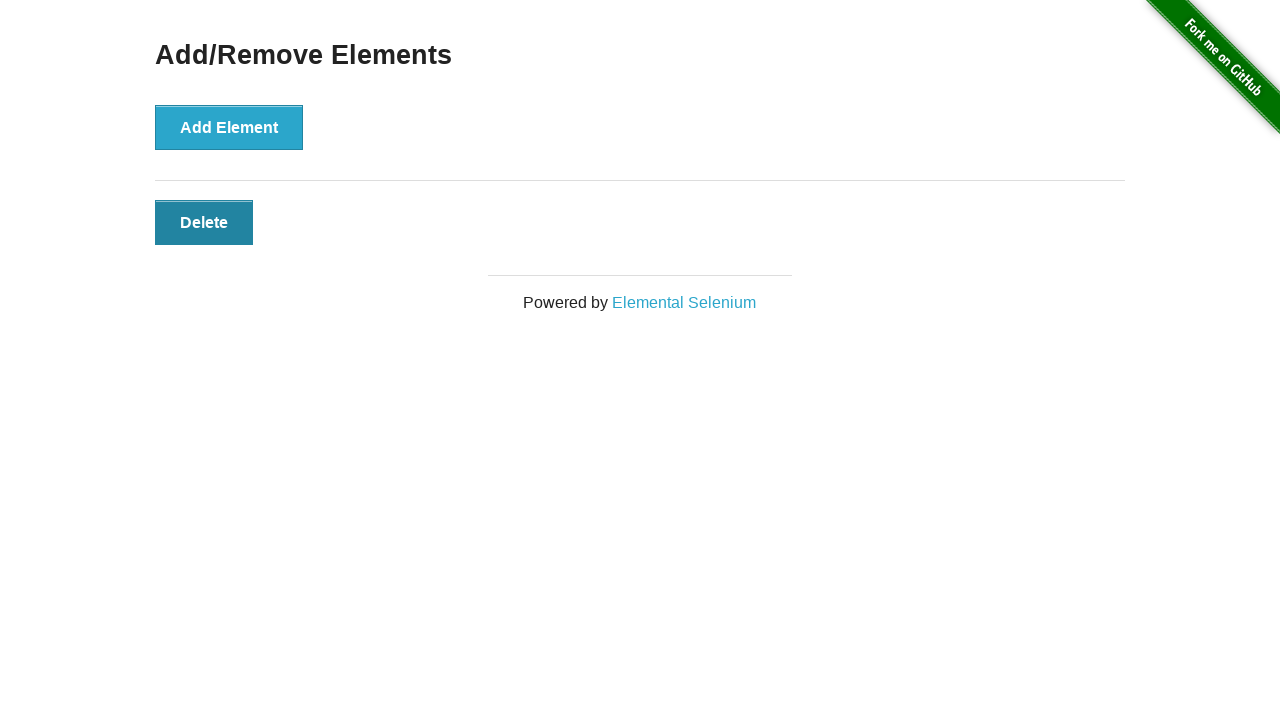